Tests checkbox interactions including selecting specific checkboxes, showing hidden checkboxes, and enabling disabled checkboxes

Starting URL: https://syntaxprojects.com/basic-checkbox-demo-homework.php

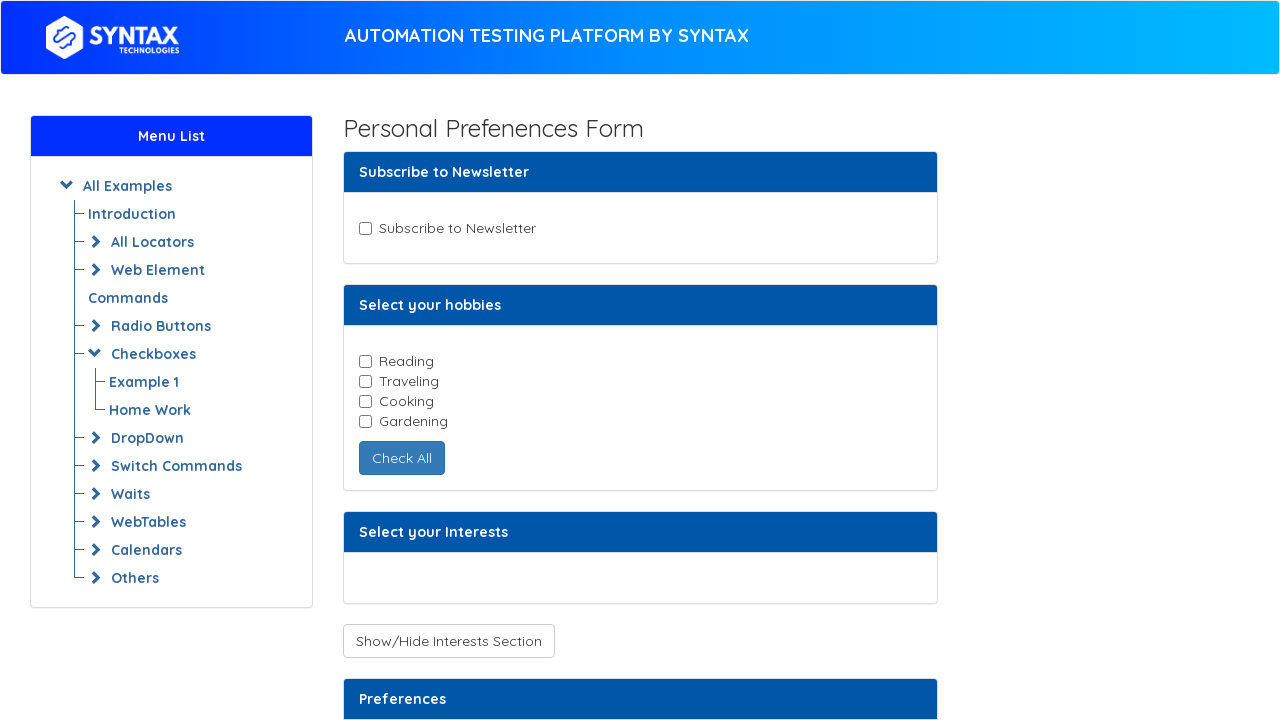

Clicked newsletter checkbox to select it at (365, 228) on input#newsletter
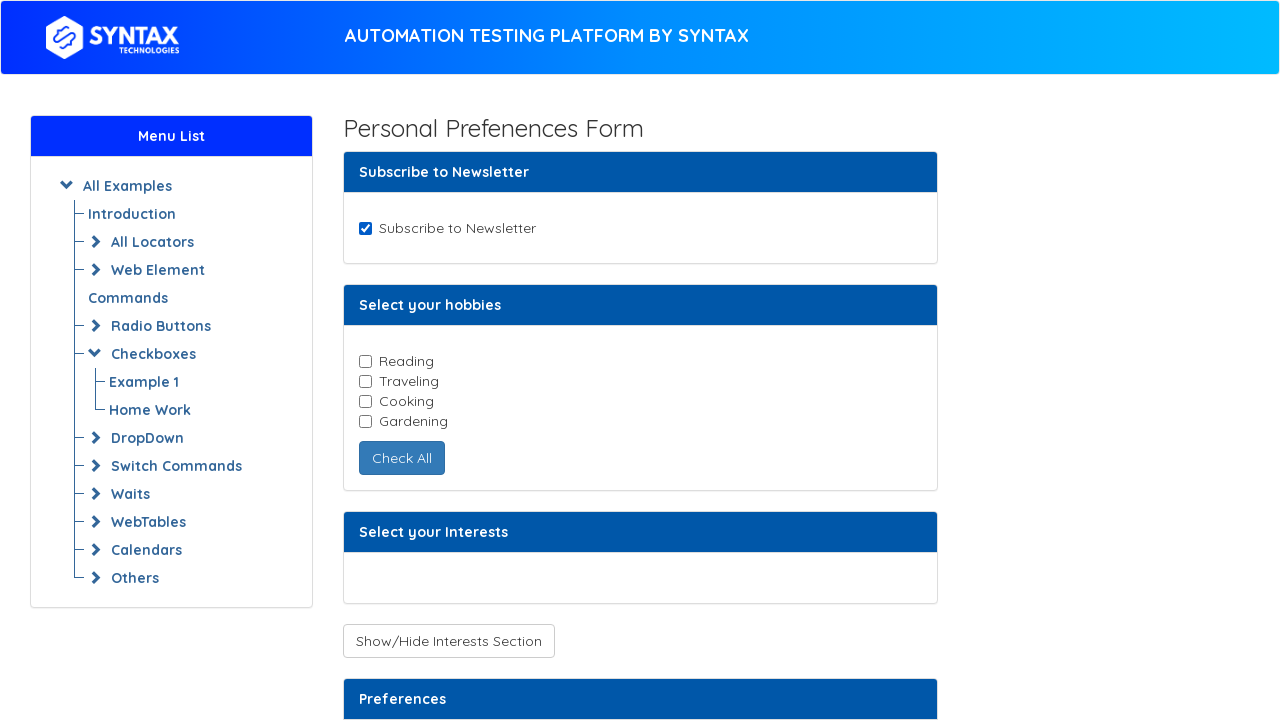

Selected reading hobby checkbox at (365, 361) on input.cb-element >> nth=0
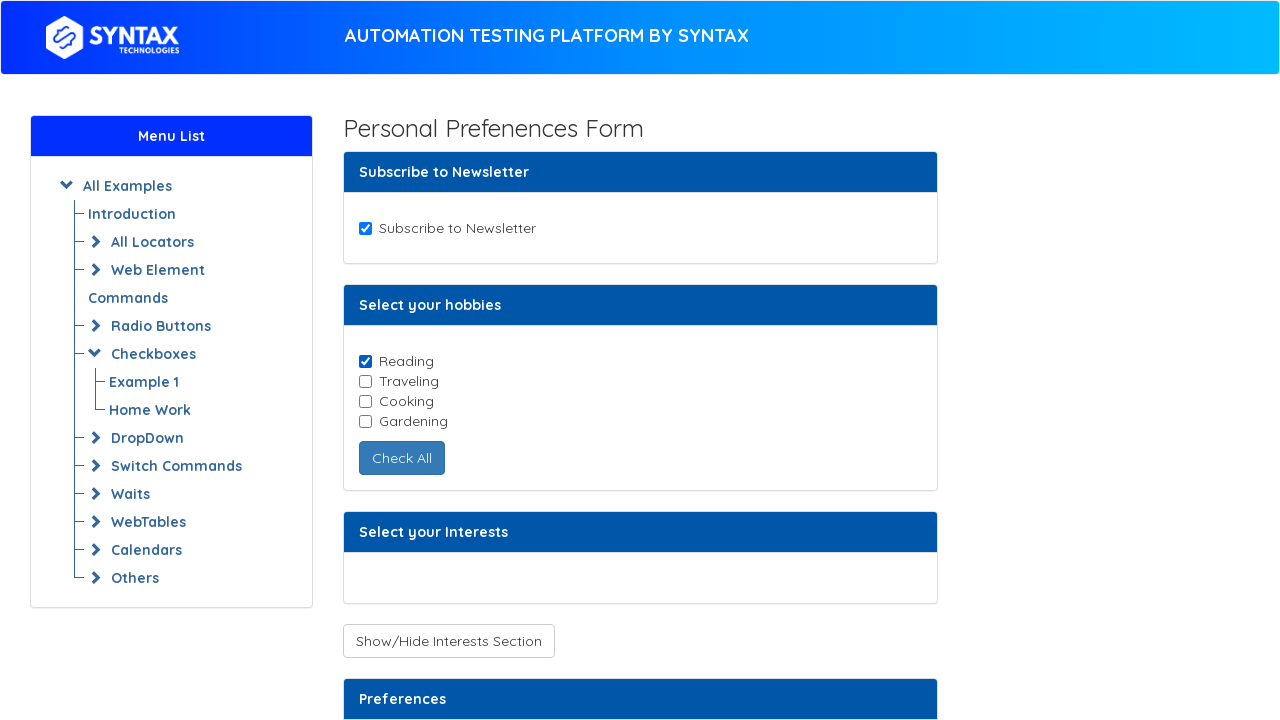

Selected cooking hobby checkbox at (365, 401) on input.cb-element >> nth=2
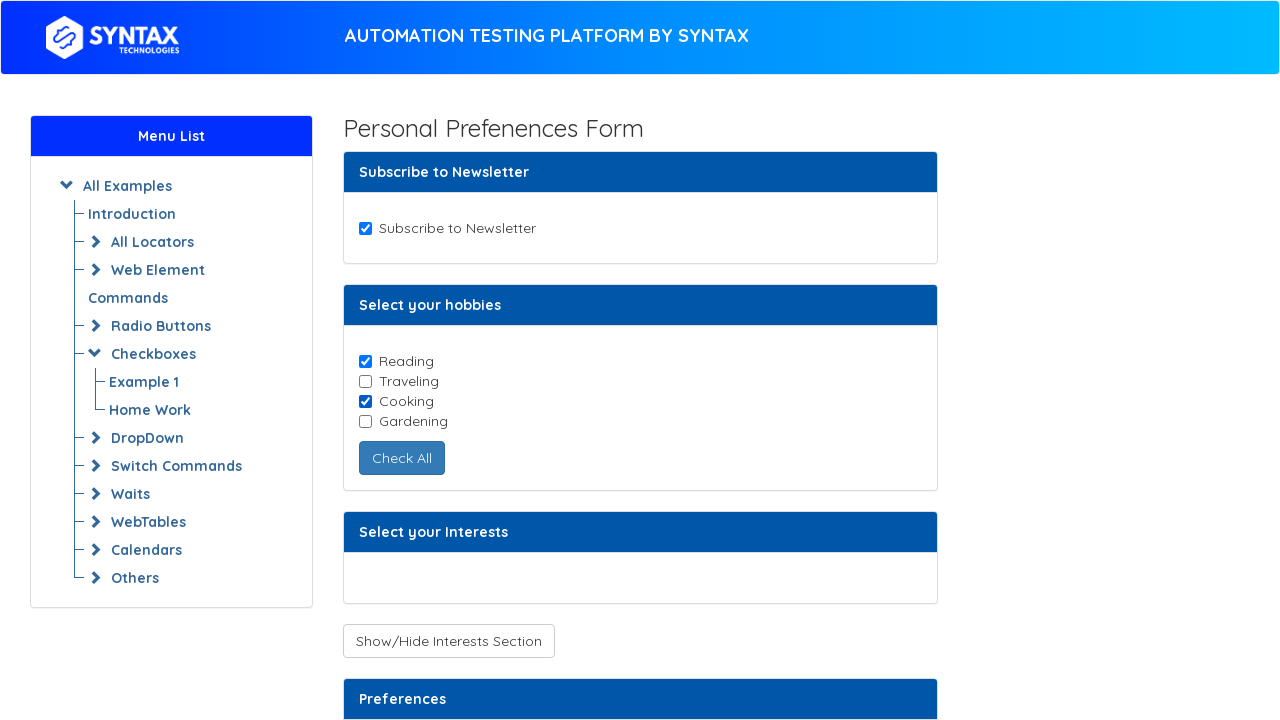

Clicked 'Show Checkboxes' button to display hidden checkboxes at (448, 641) on button#toggleCheckboxButtons
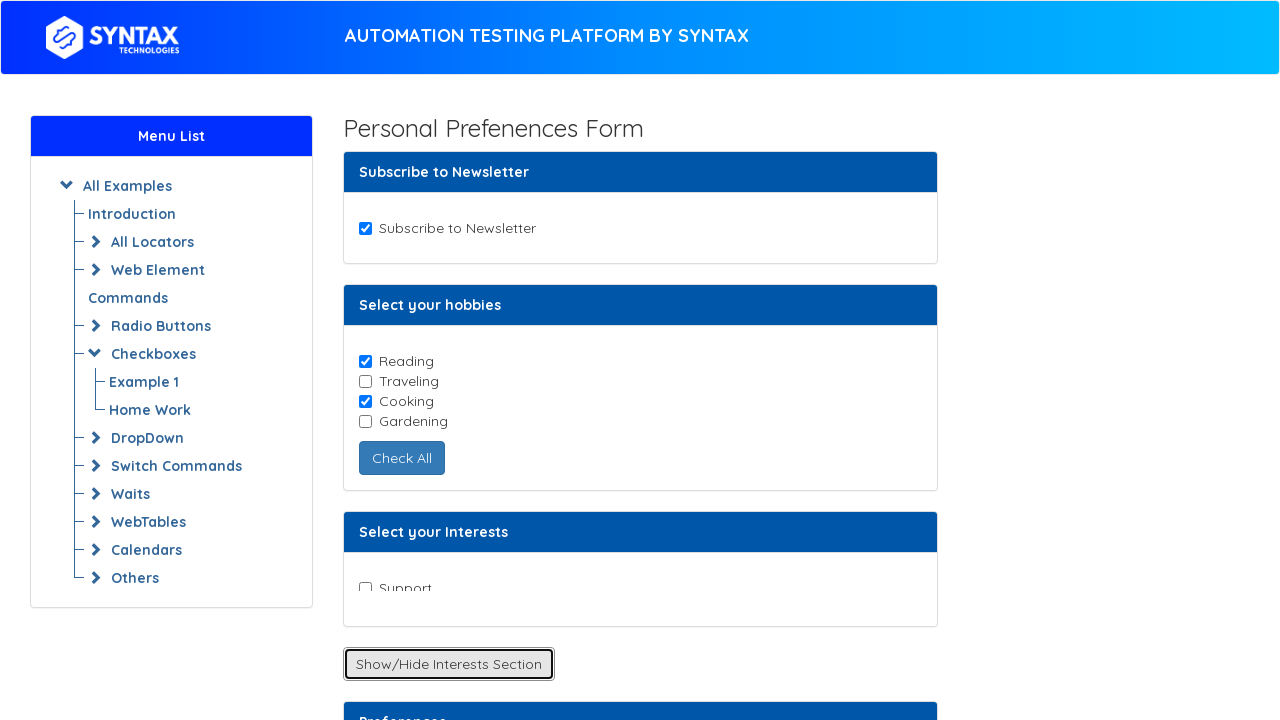

Selected Music checkbox at (365, 613) on input[type='checkbox'][value='Music']
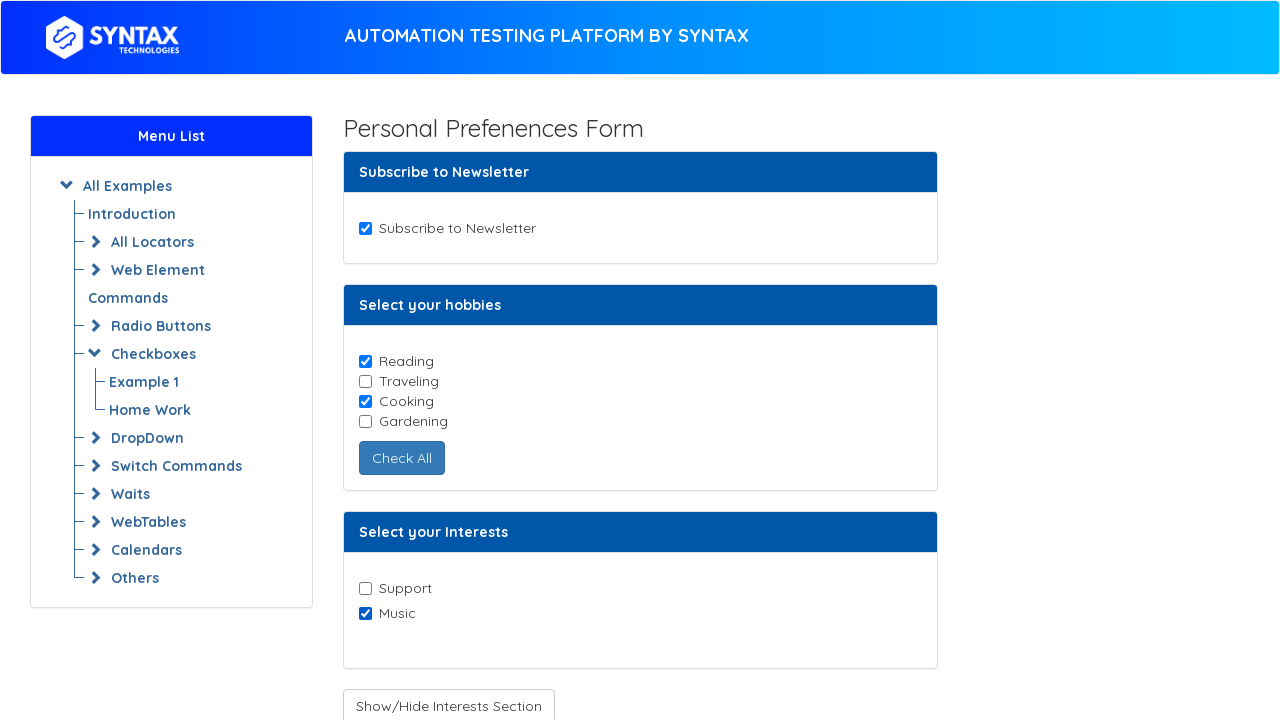

Clicked button to enable 'Receive Notifications' checkbox at (436, 407) on button#enabledcheckbox
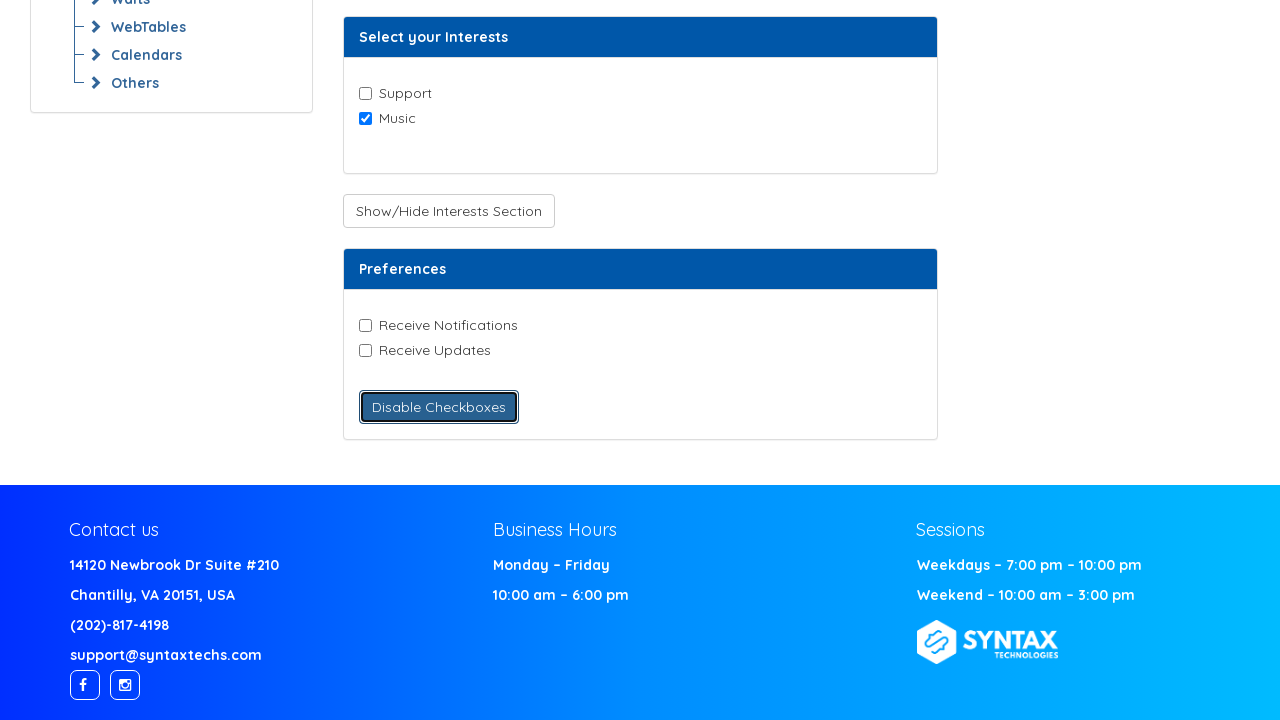

Selected 'Receive Notifications' checkbox at (365, 325) on input.checkbox-field >> nth=2
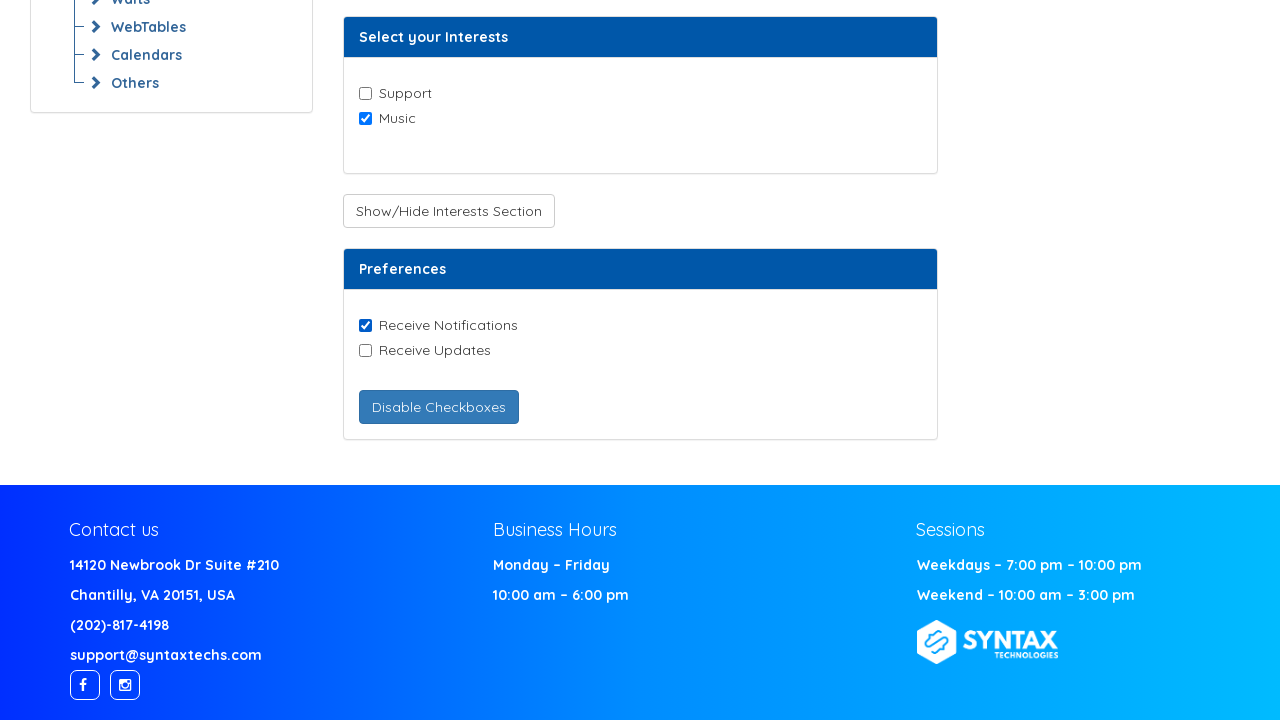

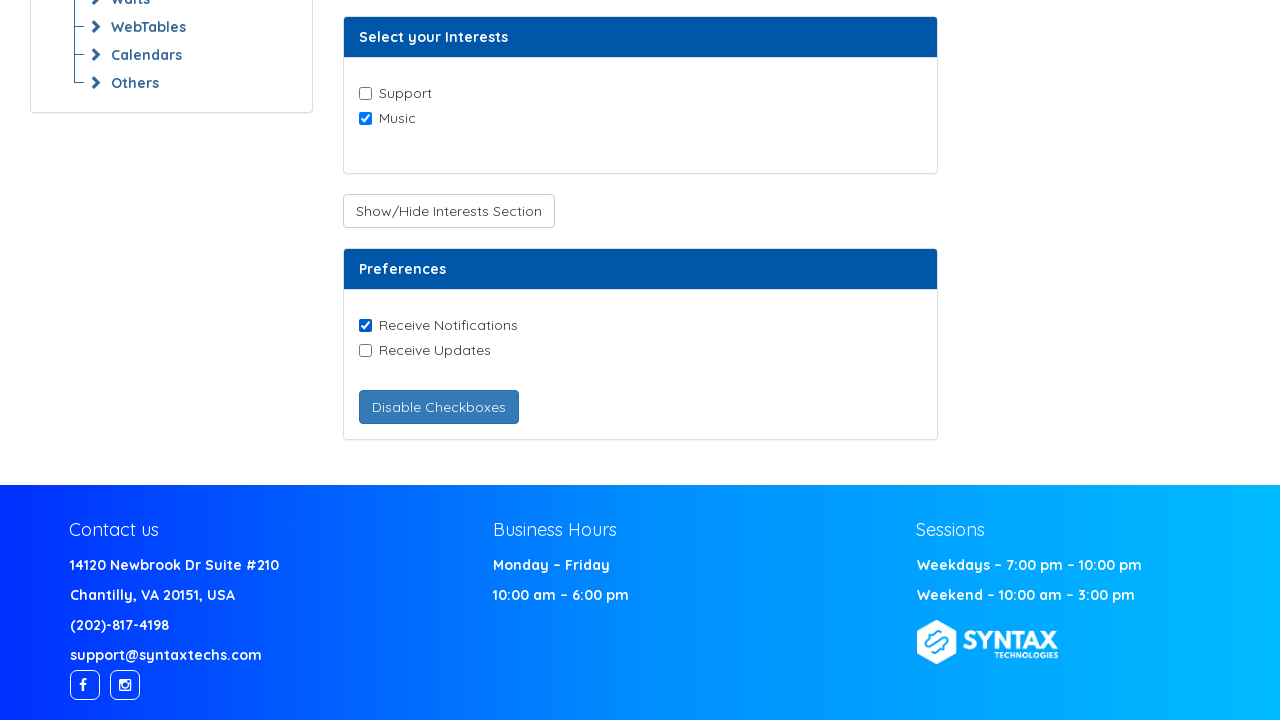